Tests navigation from homepage to login page by clicking the login link

Starting URL: https://www.securite.jp

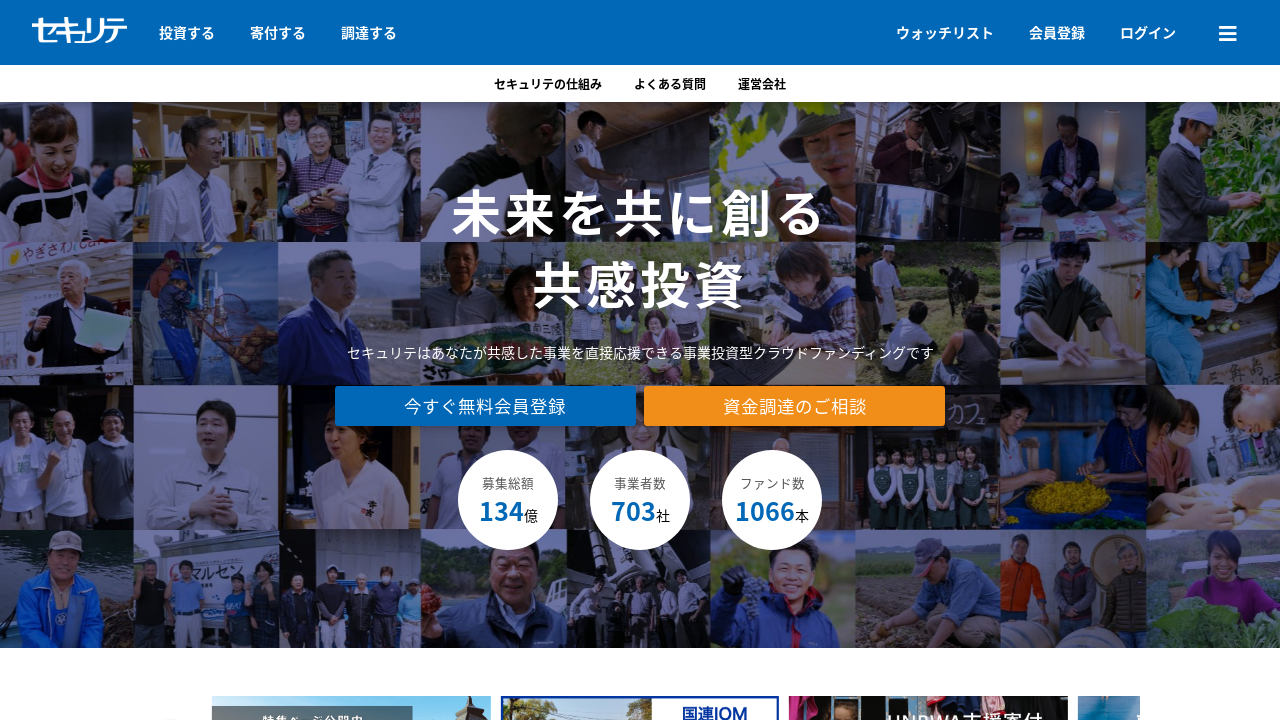

Clicked login link on homepage at (1148, 32) on text=ログイン
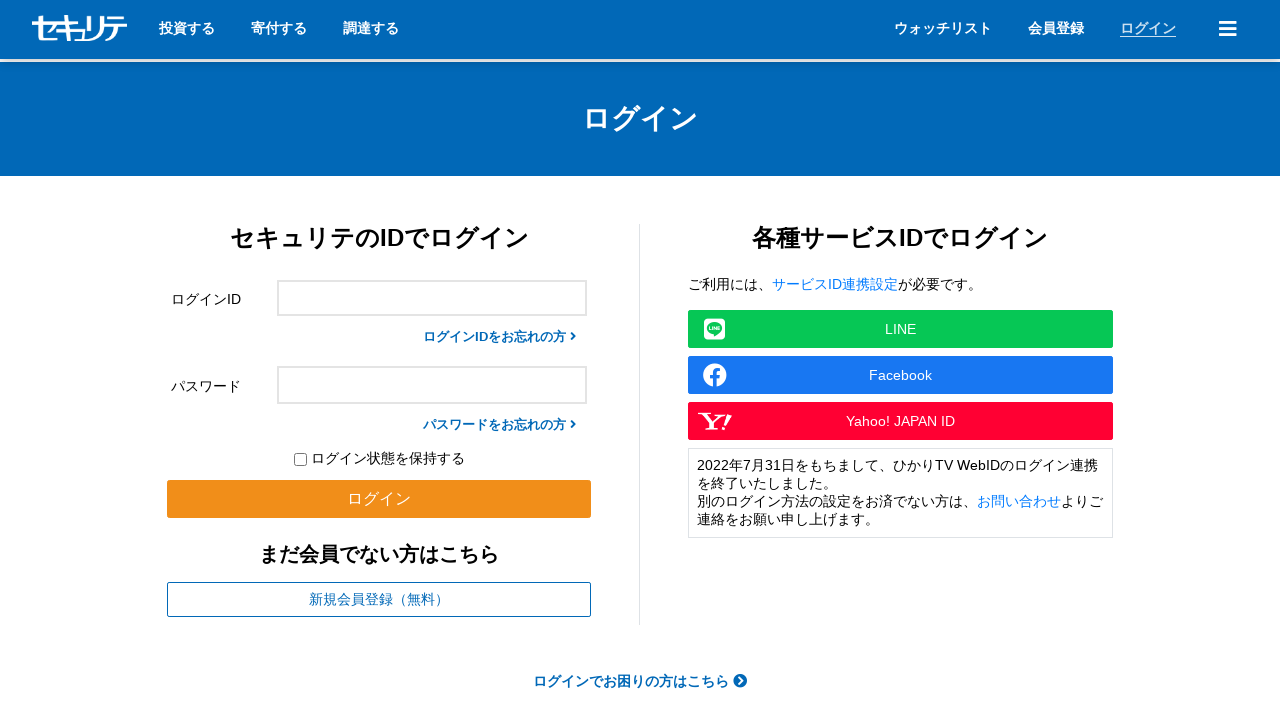

Login page DOM content loaded
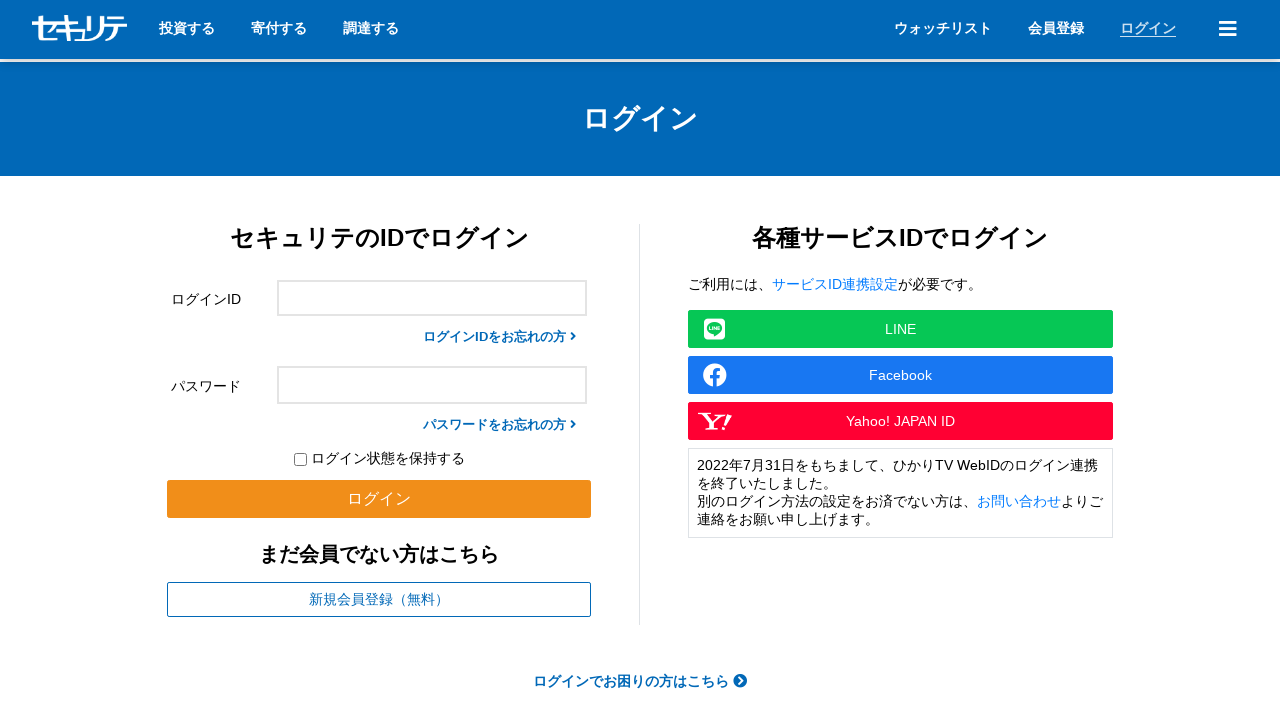

Verified page title is 'ログイン｜セキュリテ'
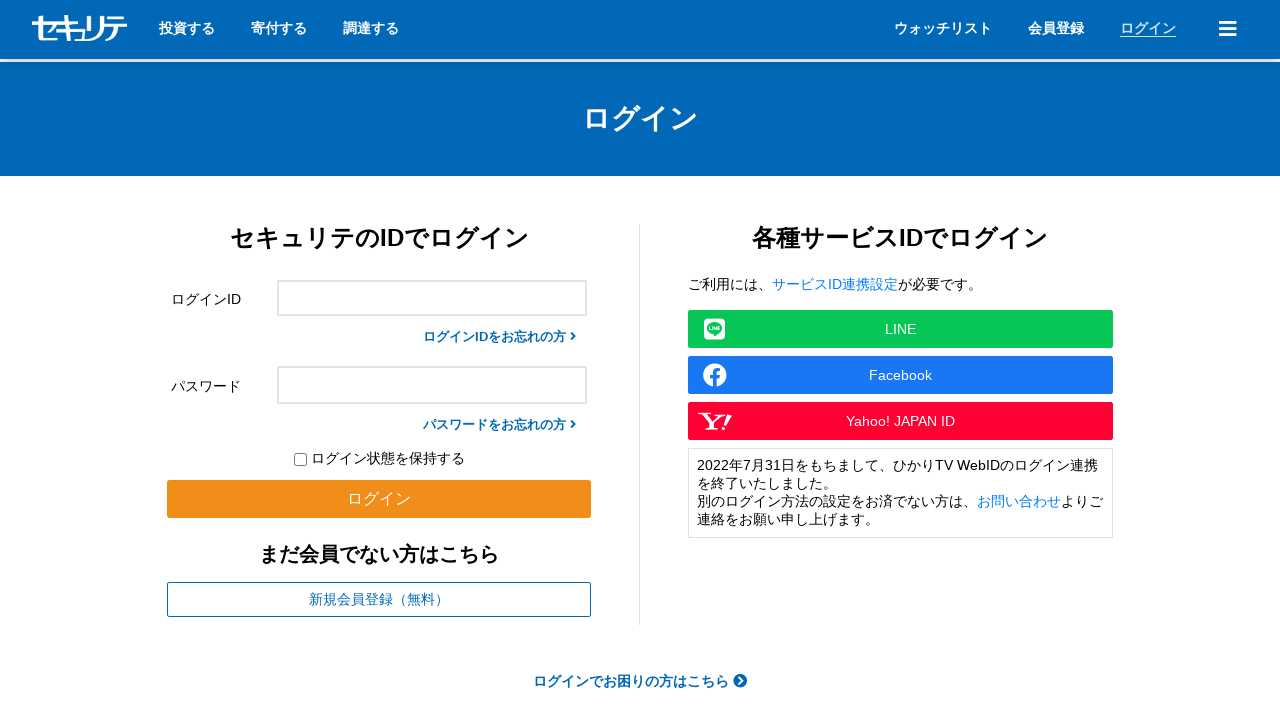

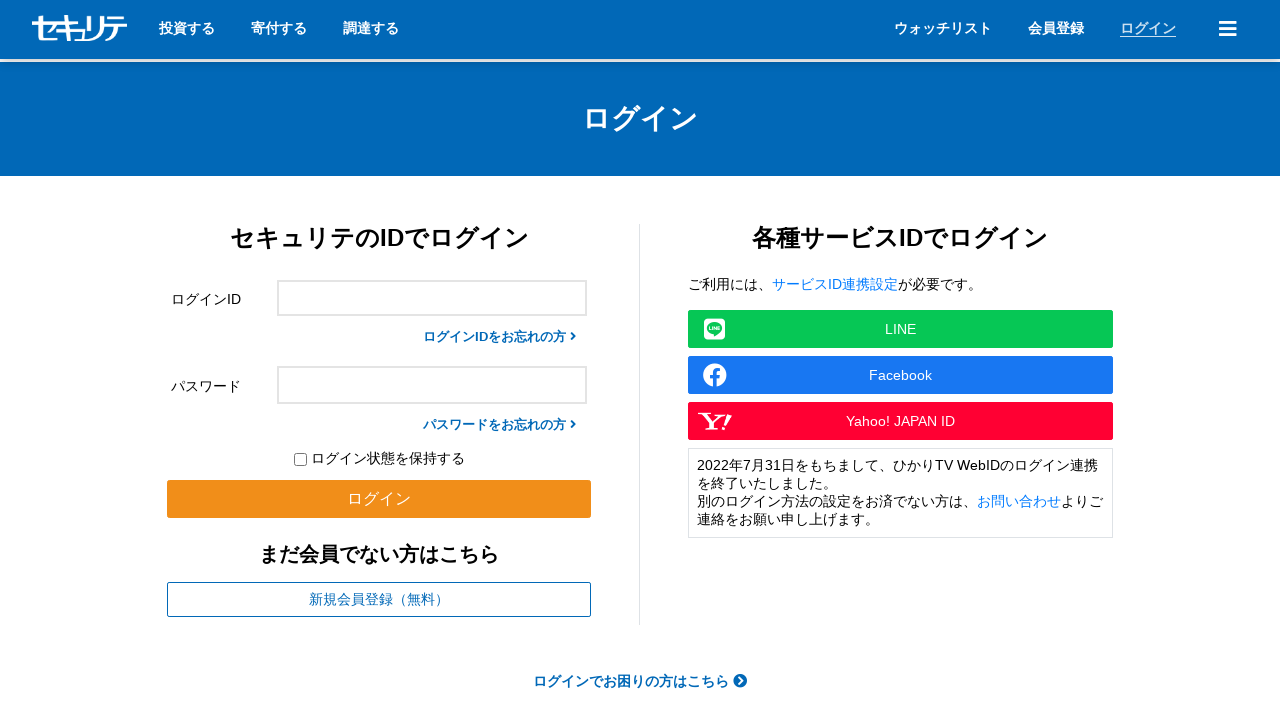